Tests dynamic controls functionality by verifying a textbox is initially disabled, clicking the Enable button, waiting for the textbox to become enabled, and verifying the success message is displayed.

Starting URL: https://the-internet.herokuapp.com/dynamic_controls

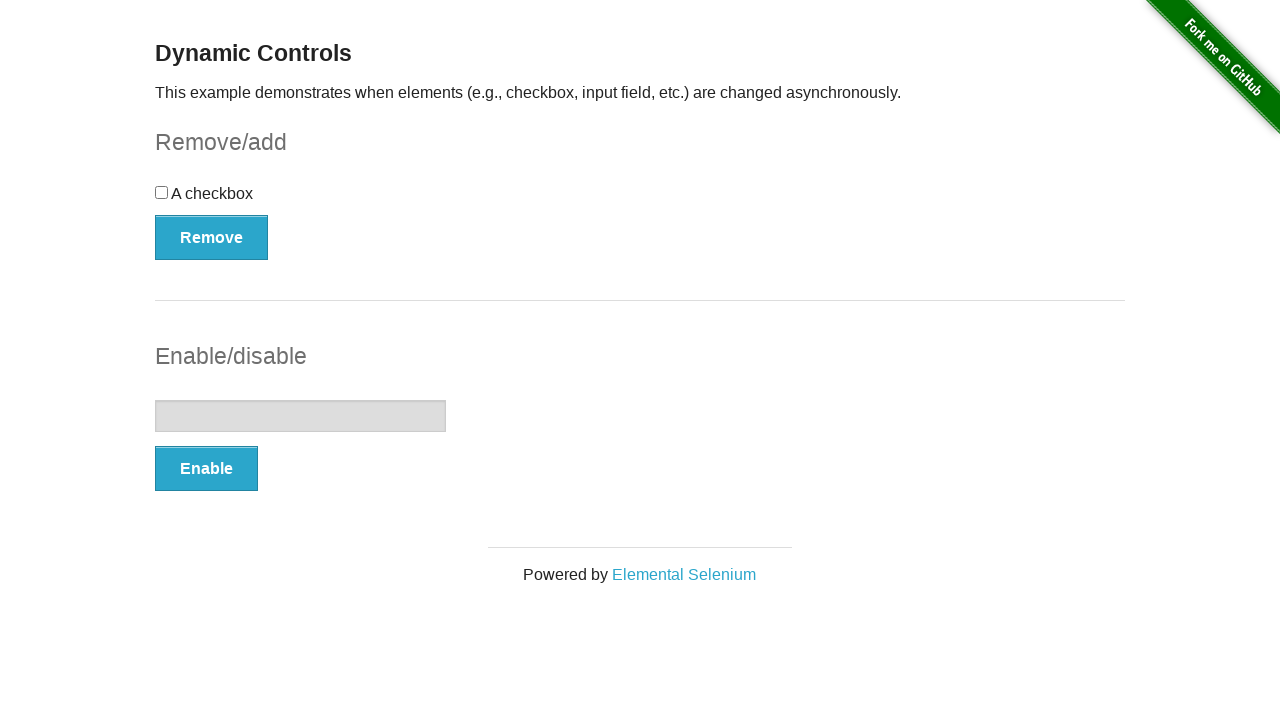

Verified textbox is initially disabled
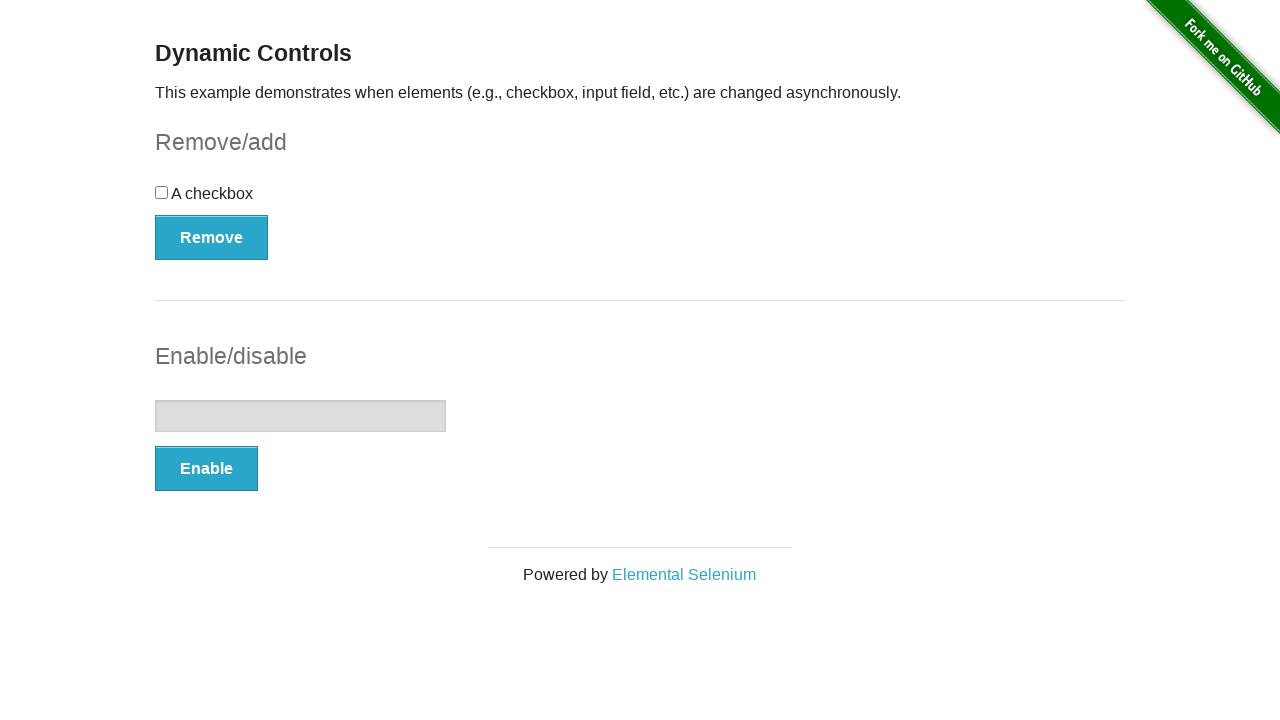

Clicked the Enable button at (206, 469) on button:has-text('Enable')
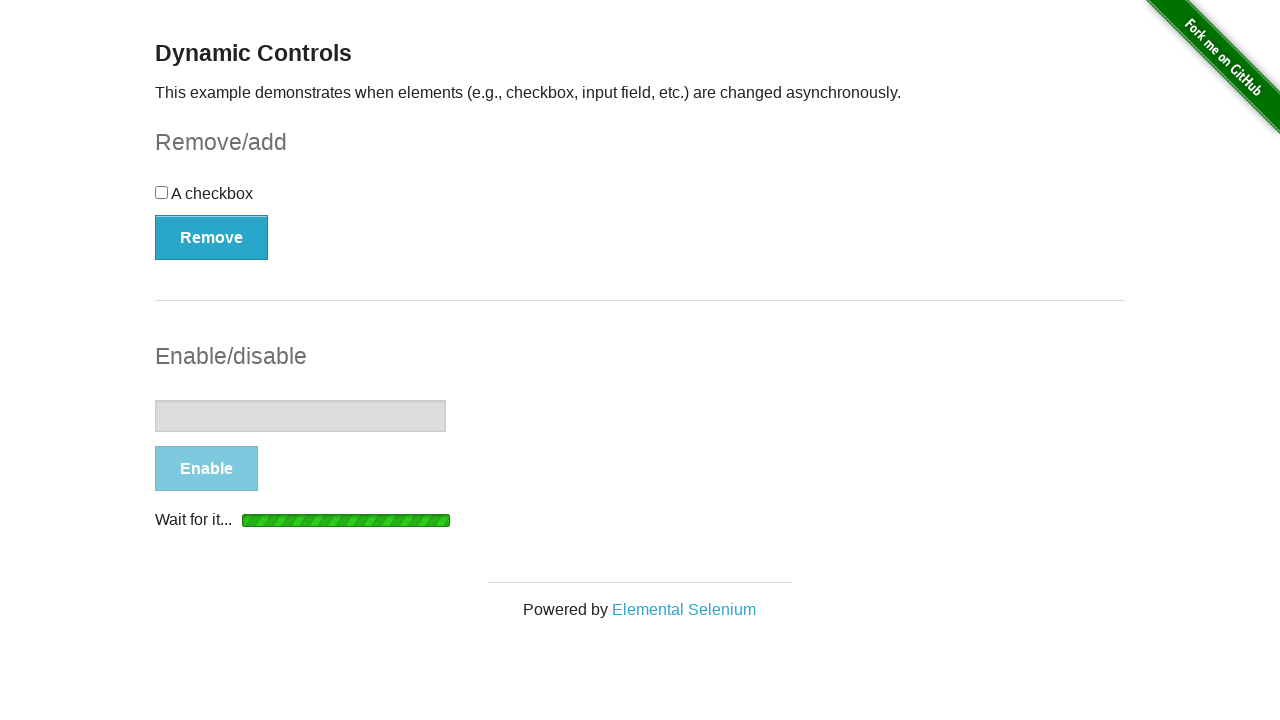

Waited for textbox to become enabled
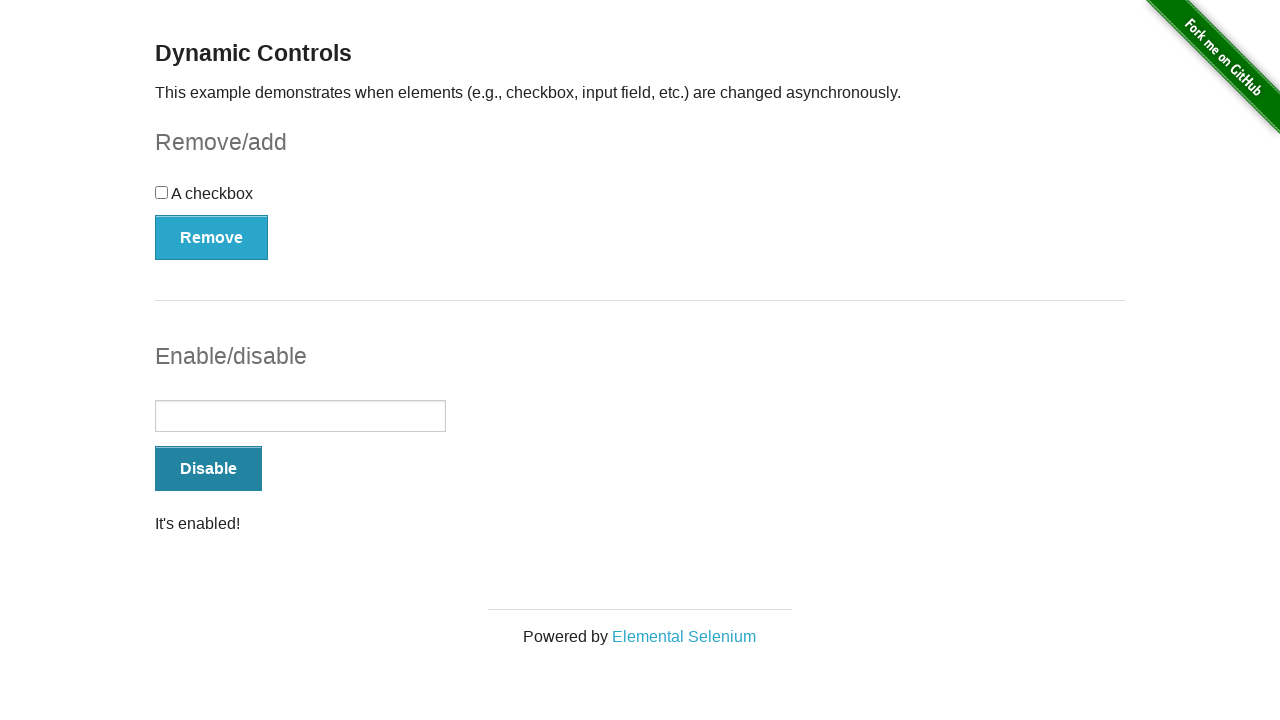

Verified success message is visible
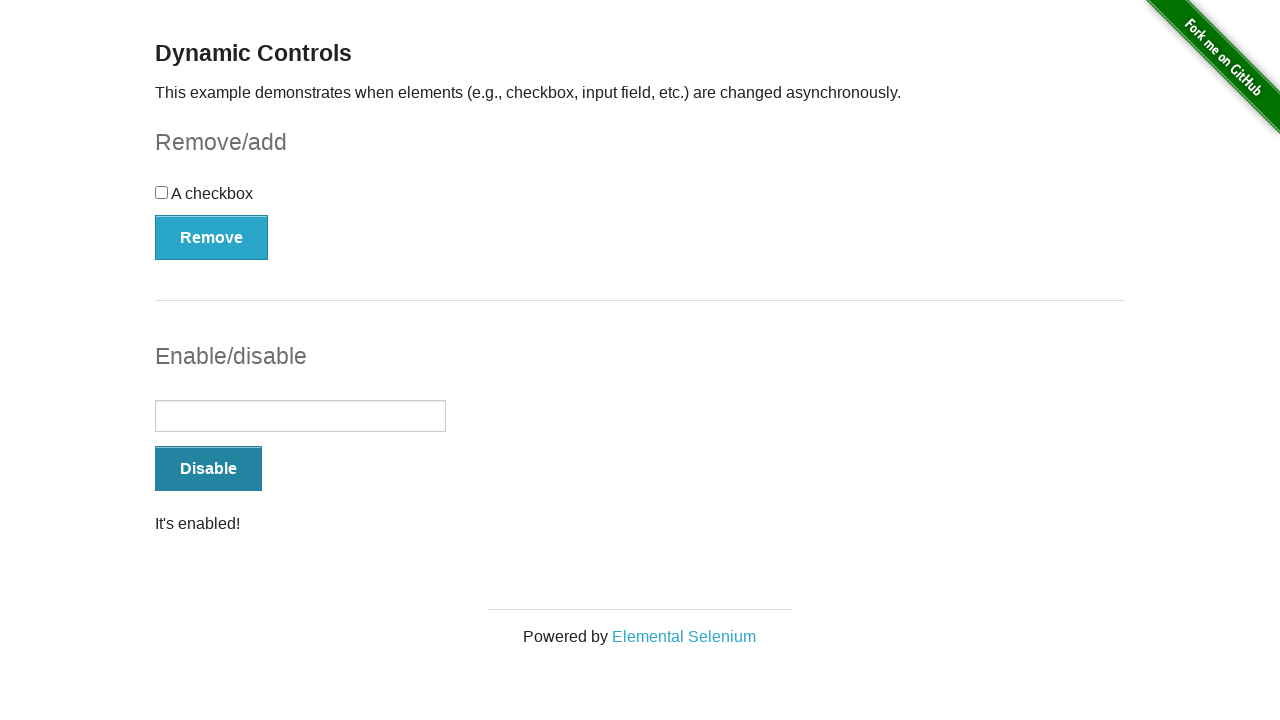

Verified success message contains 'It's enabled!'
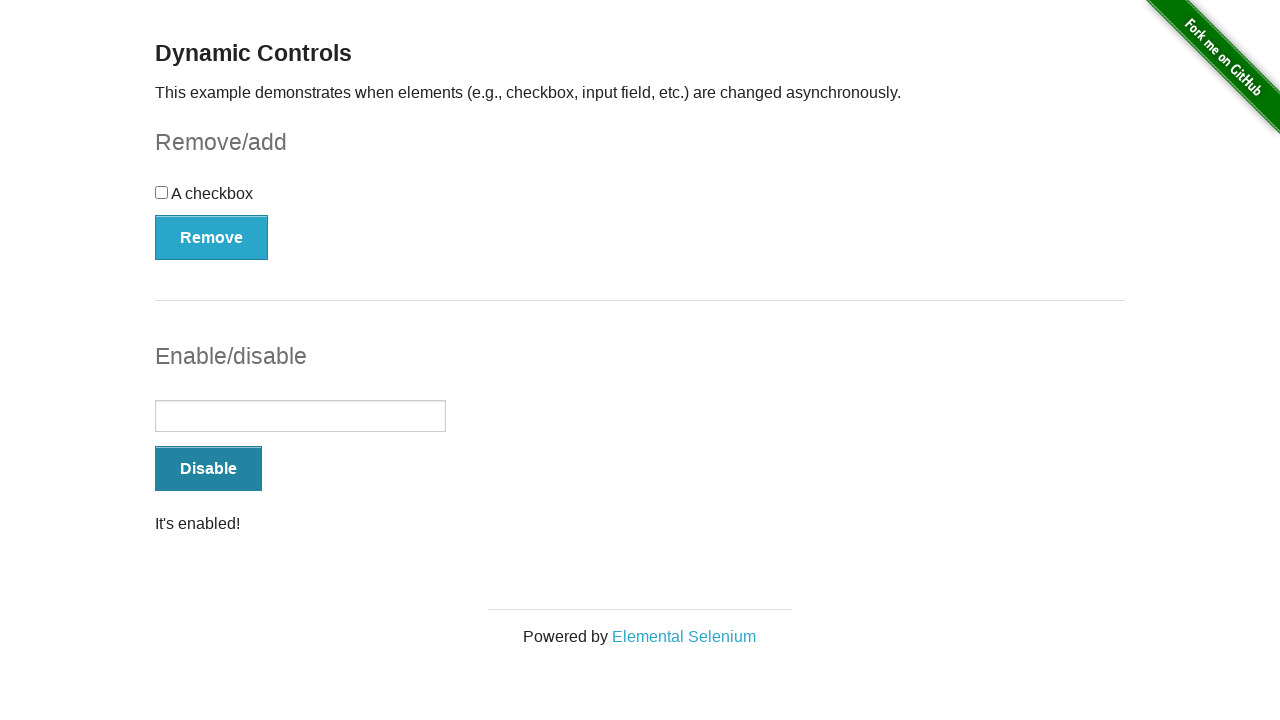

Verified textbox is now enabled
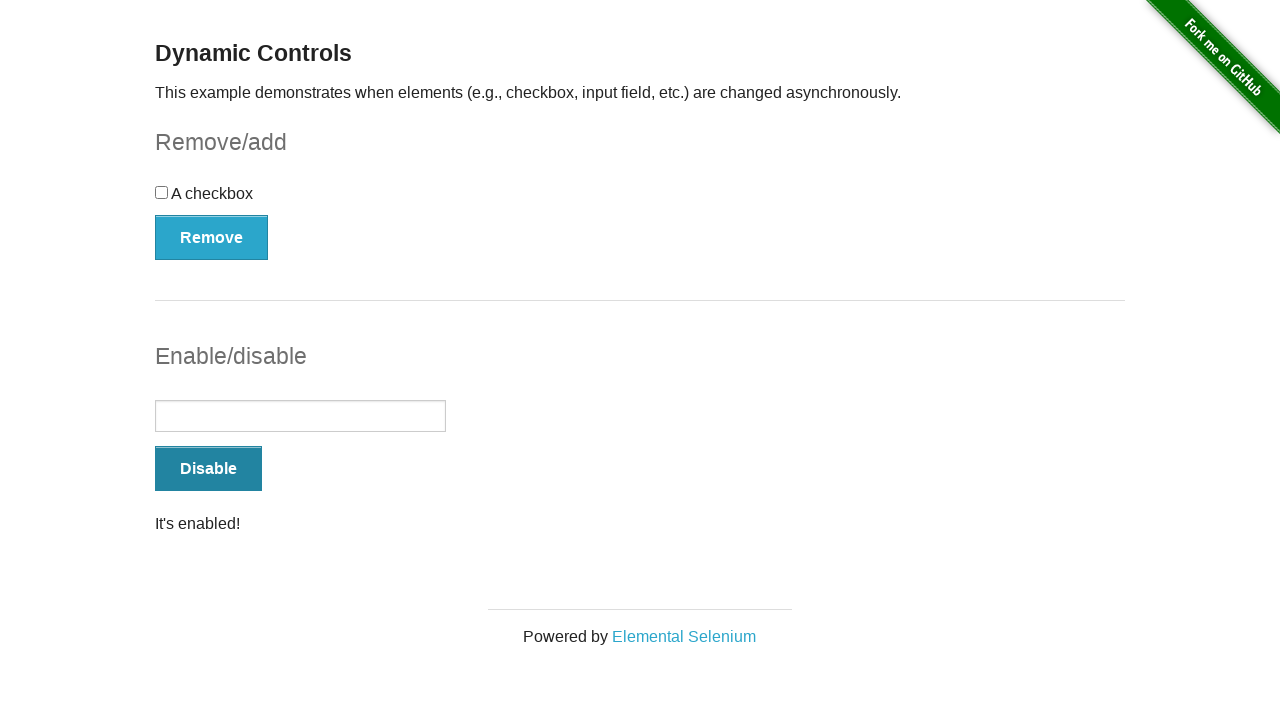

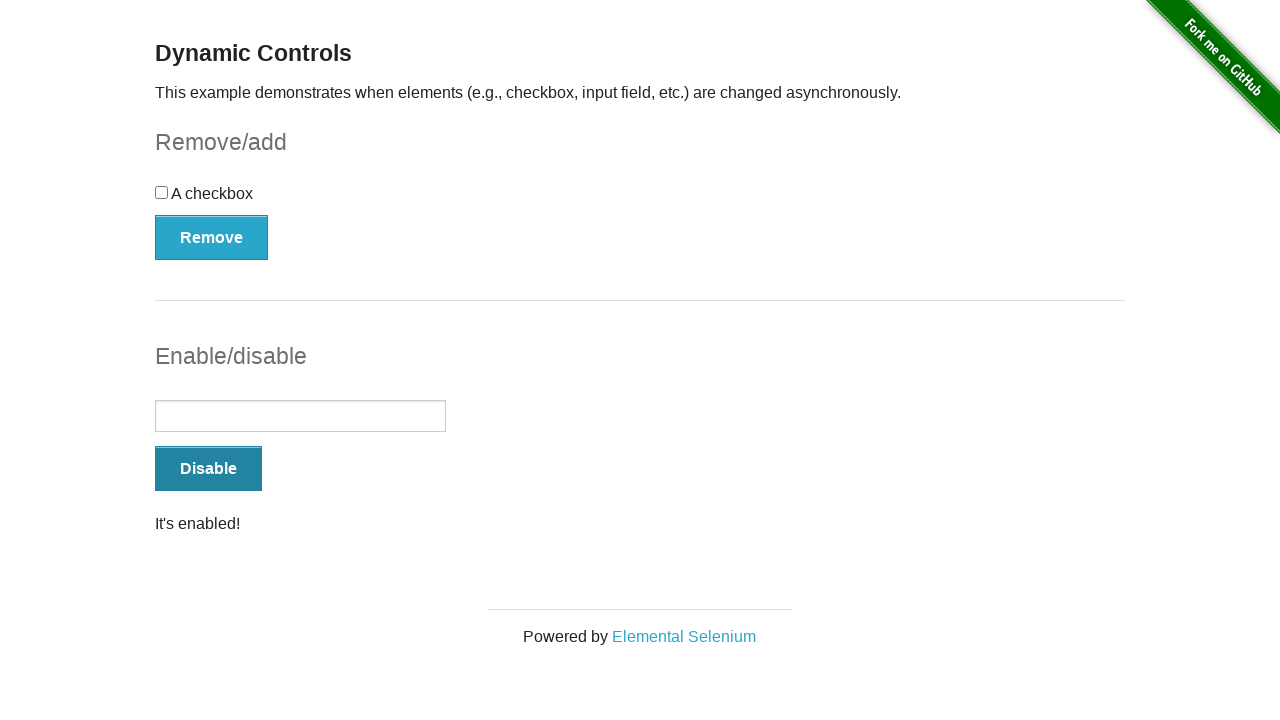